Tests navigation to Elements page by clicking the Elements card

Starting URL: https://demoqa.com/

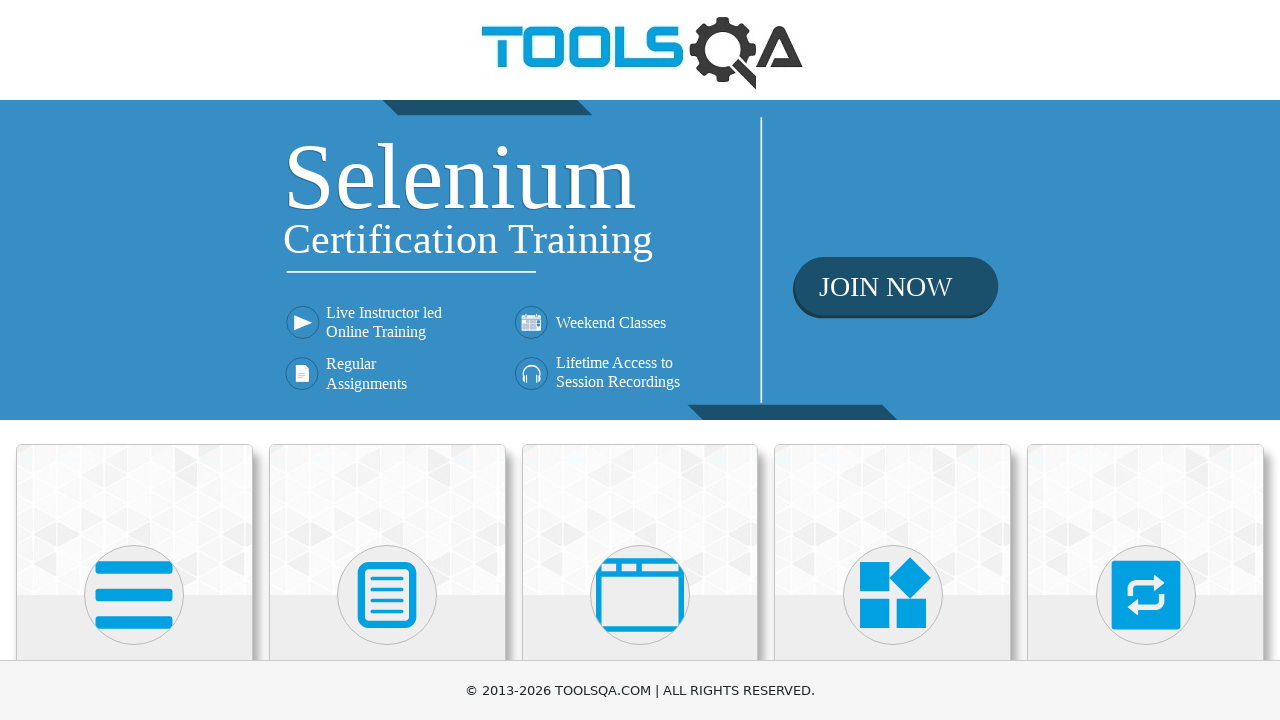

Clicked on Elements card at (134, 360) on xpath=//div[@class='card-body']/*[text()='Elements']
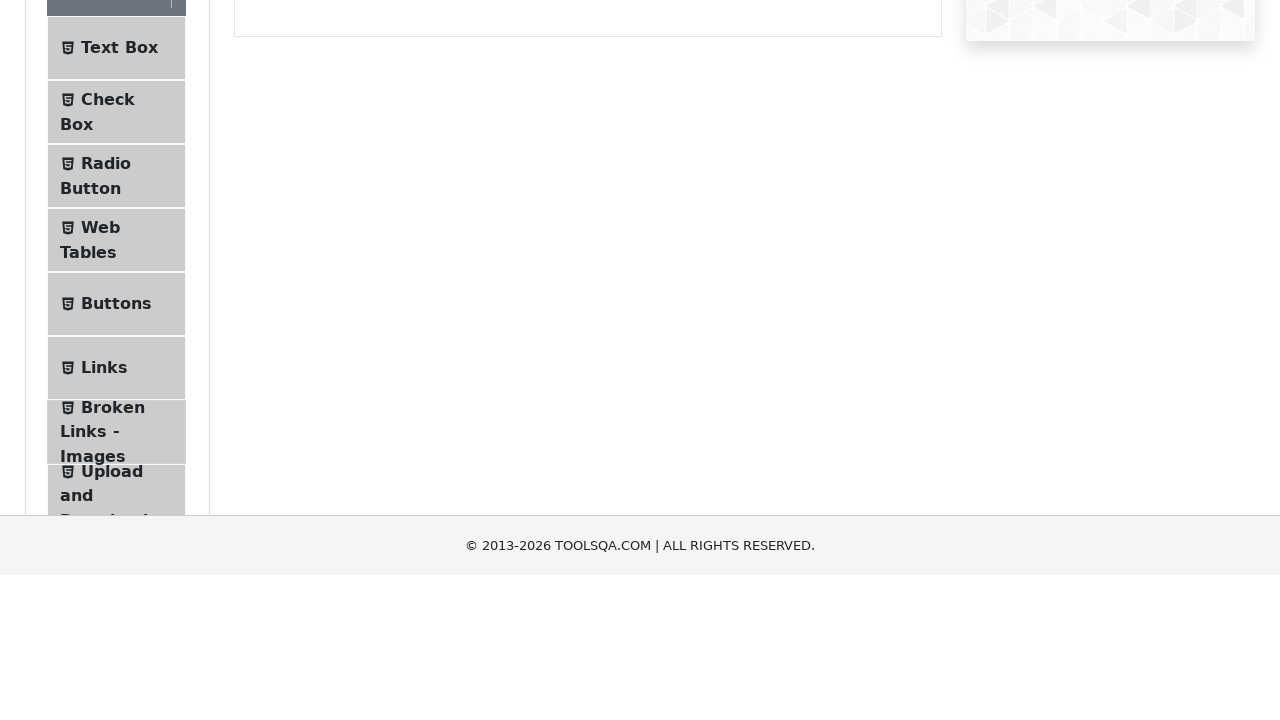

Verified navigation to Elements page at https://demoqa.com/elements
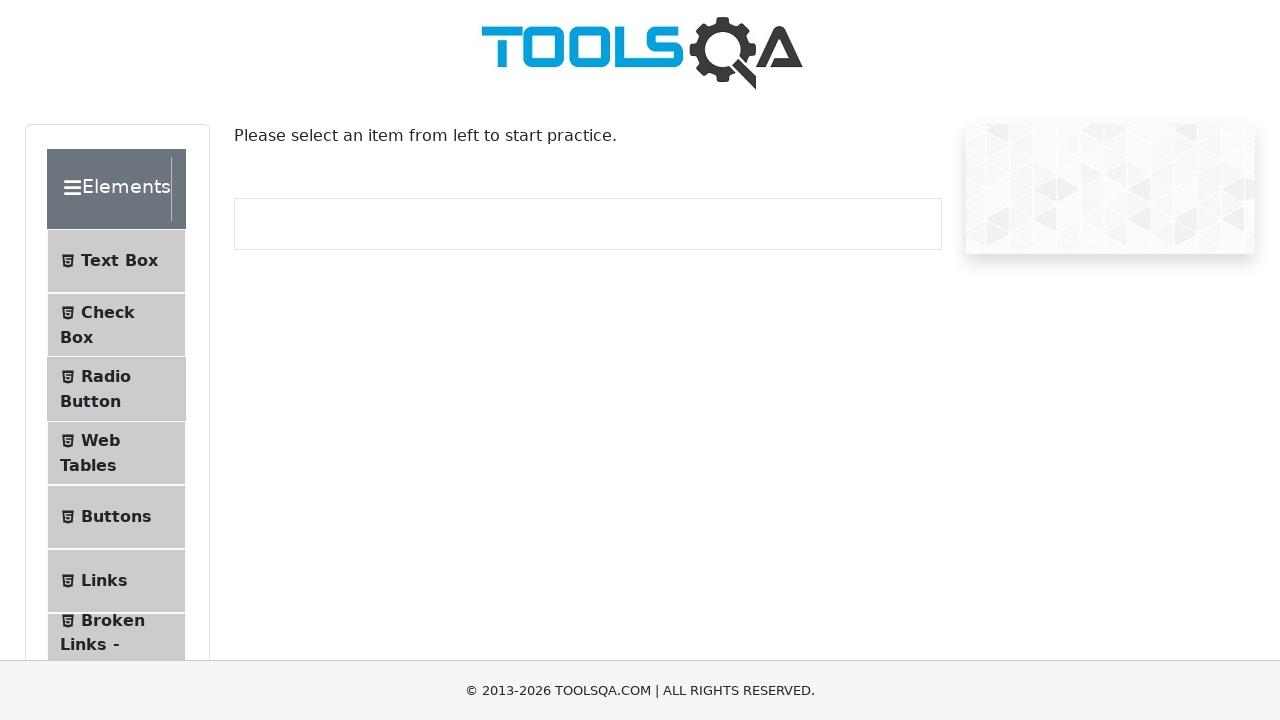

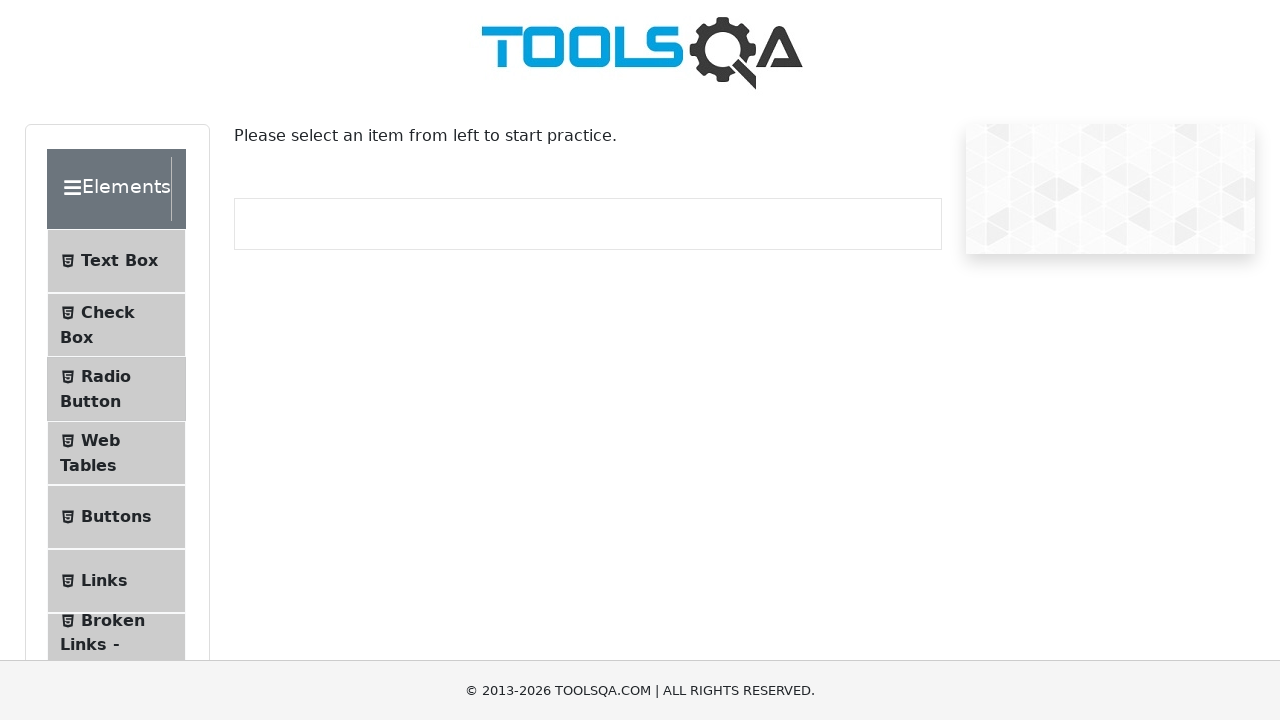